Tests the contact us form by navigating to the contact page, filling in name, email, phone, and message fields, and submitting the form

Starting URL: https://parabank.parasoft.com/

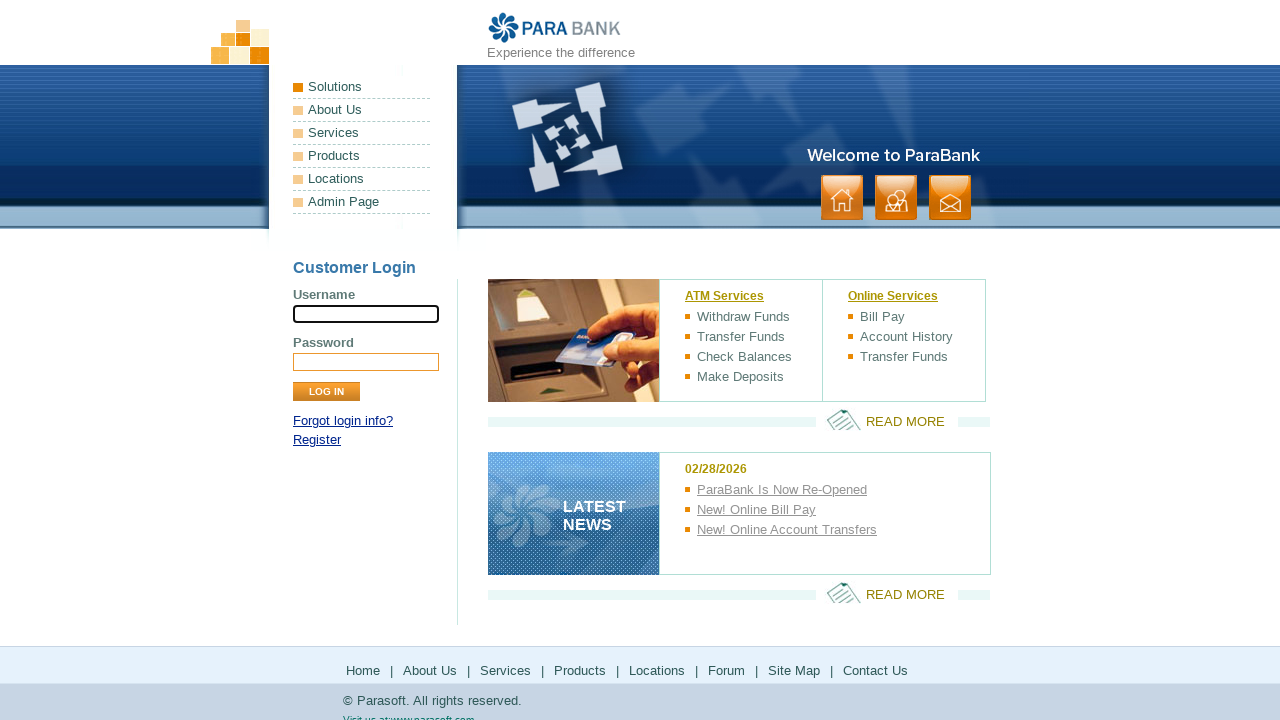

Clicked on contact link at (950, 198) on a:has-text('contact')
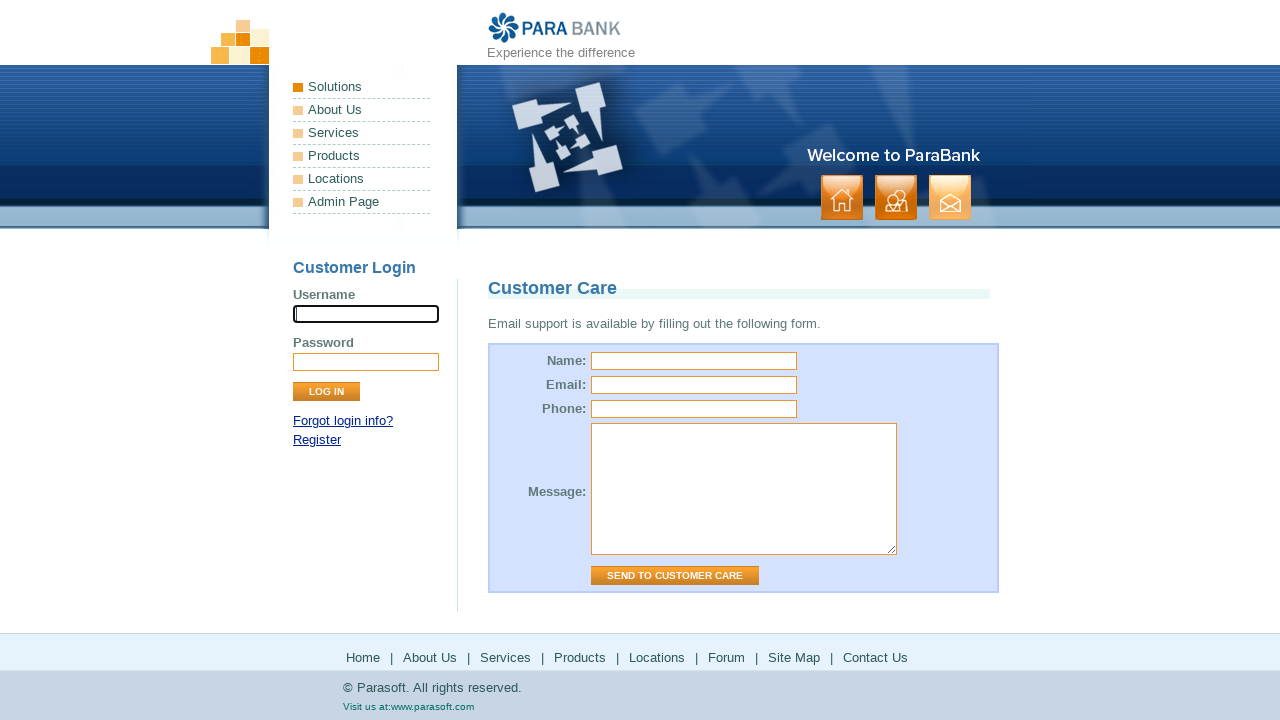

Contact page loaded
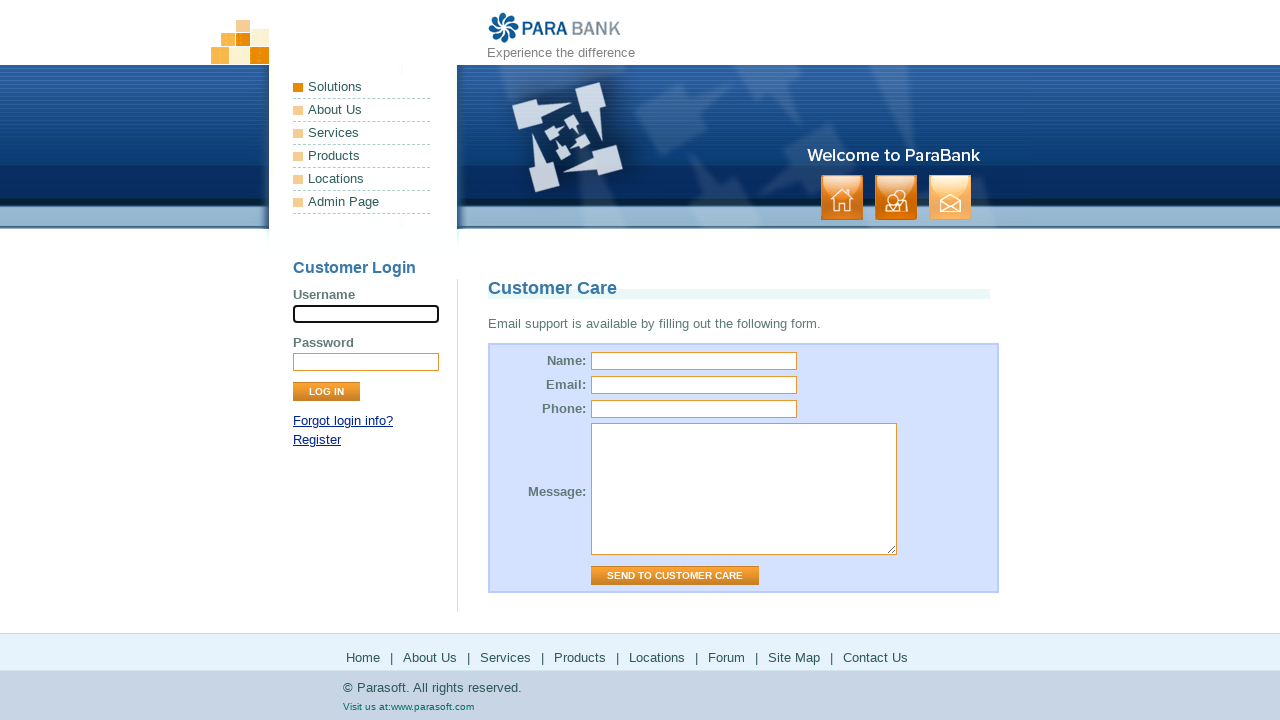

Filled name field with 'TestUser1' on input[name='name']
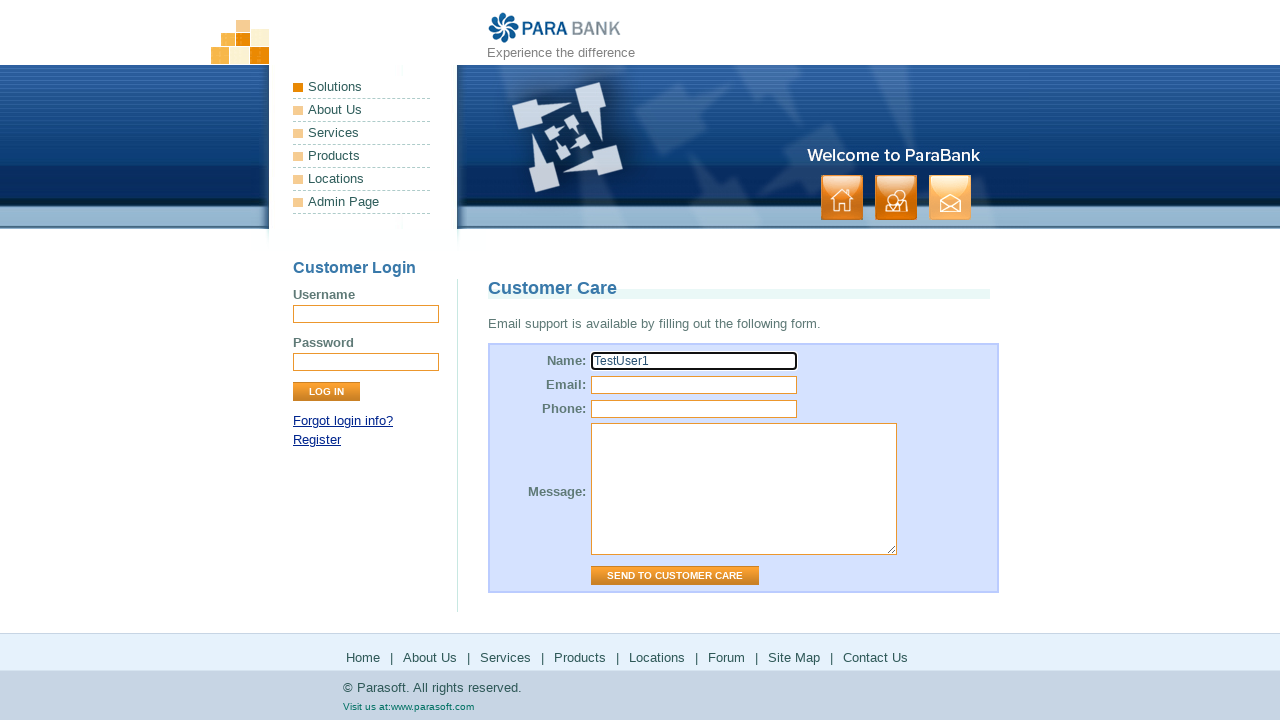

Filled email field with 'example@example.com' on input[name='email']
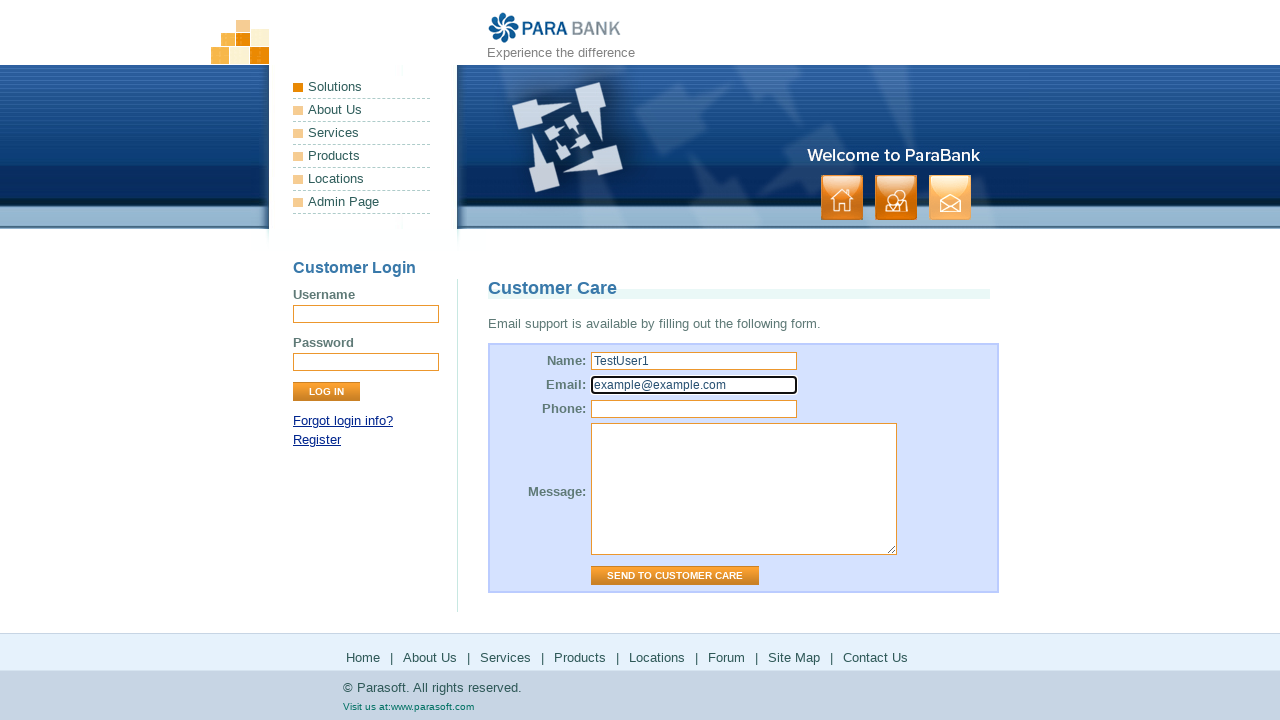

Filled phone field with '111111111' on input[name='phone']
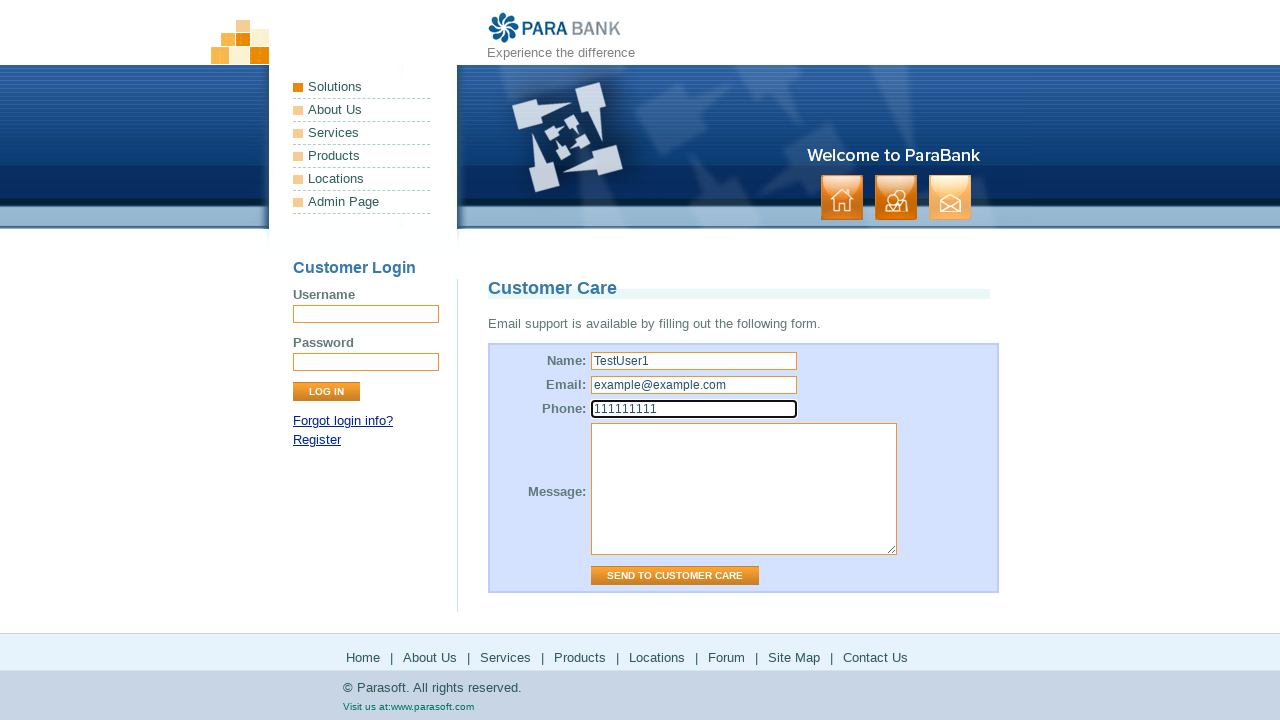

Filled message field with 'Text' on textarea[name='message']
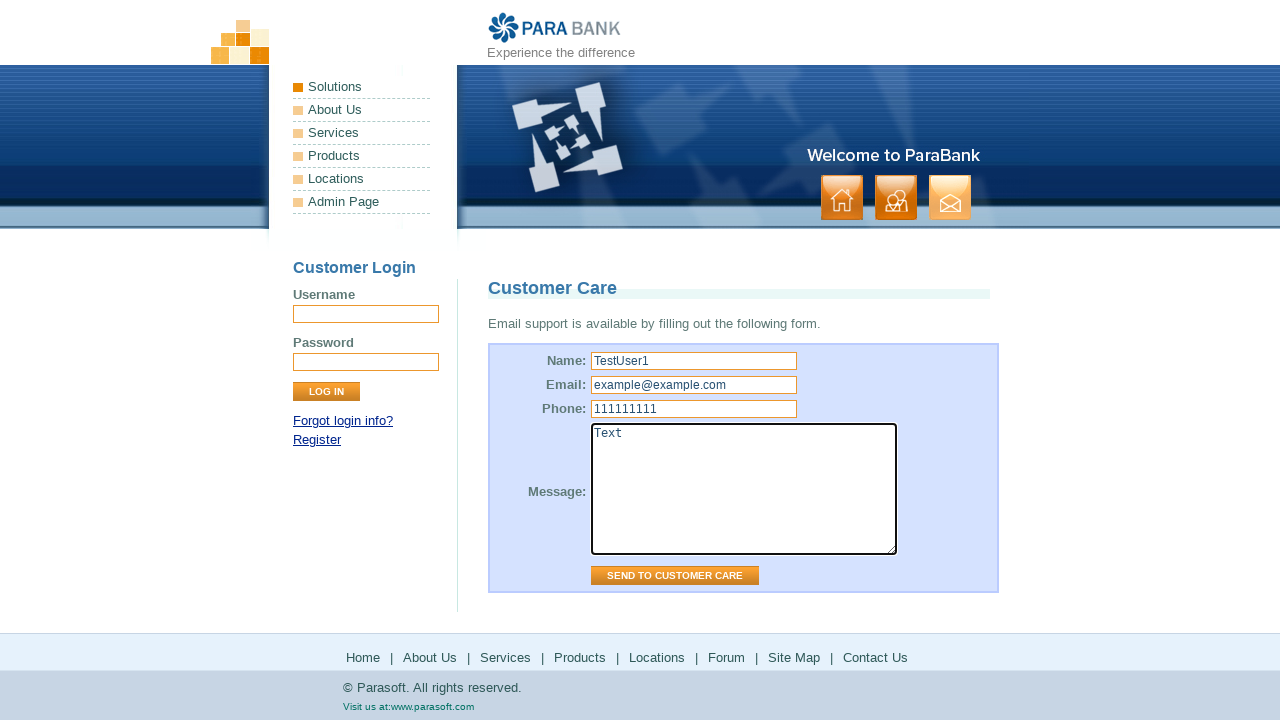

Clicked submit button at (675, 576) on #contactForm input.button
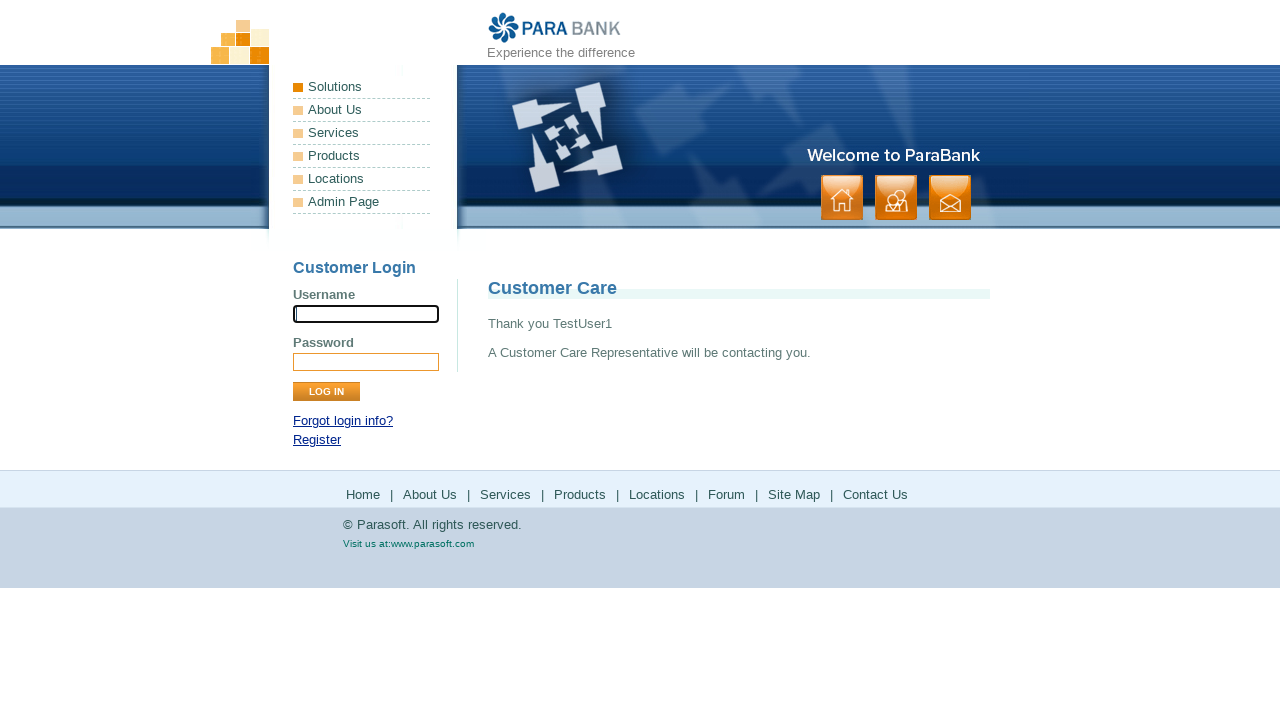

Confirmation message 'Thank you' appeared
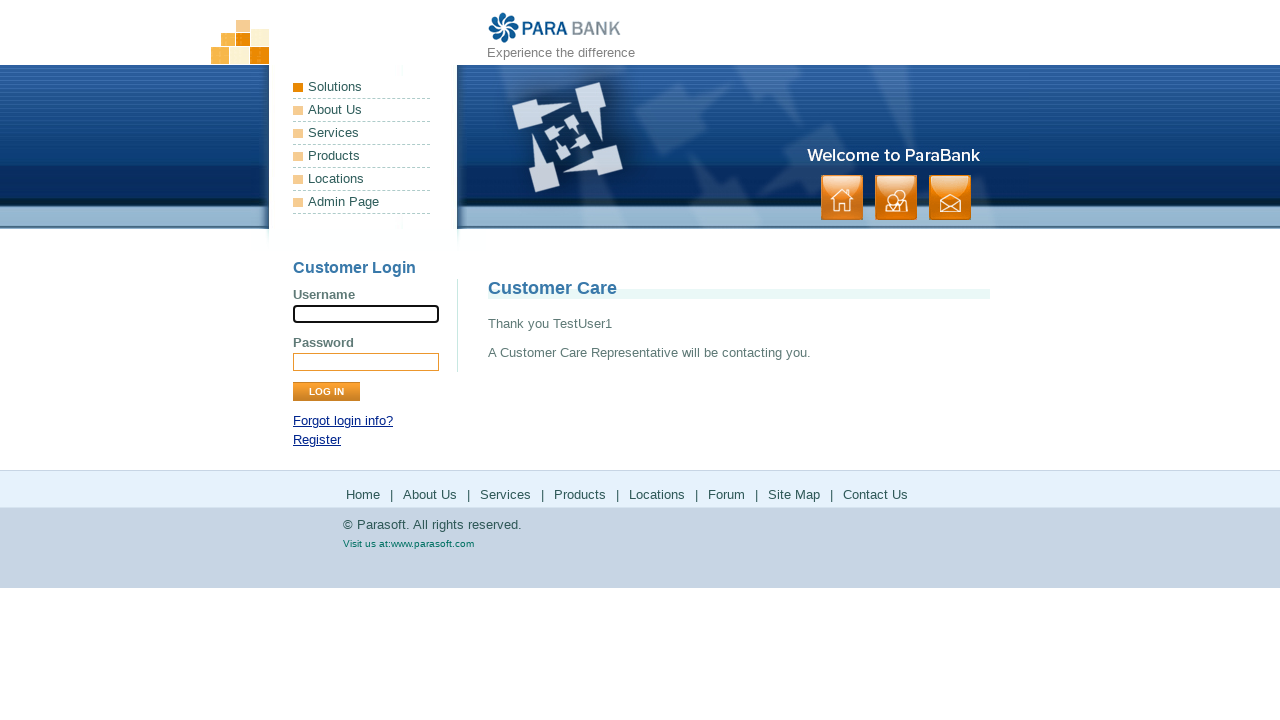

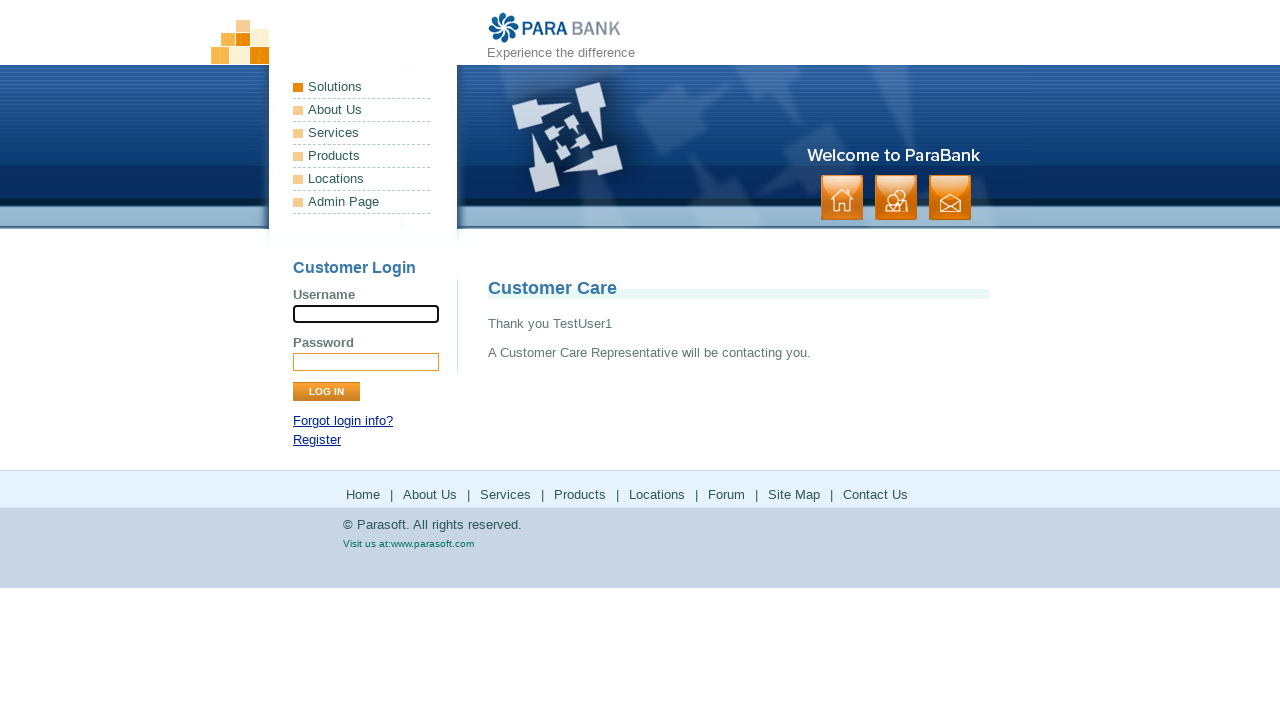